Tests an e-commerce shopping flow by searching for products containing "ber", adding all matching items to cart, proceeding to checkout, and applying a promo code

Starting URL: https://rahulshettyacademy.com/seleniumPractise/#/

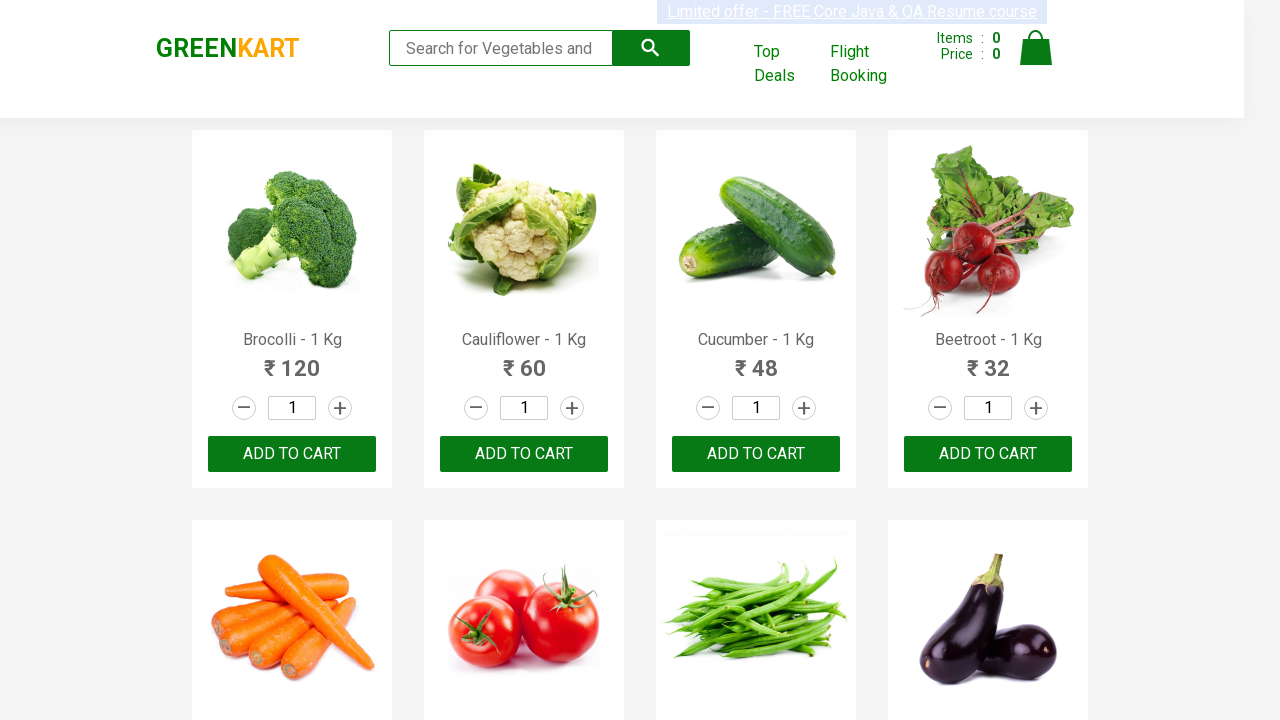

Filled search field with 'ber' on .search-keyword
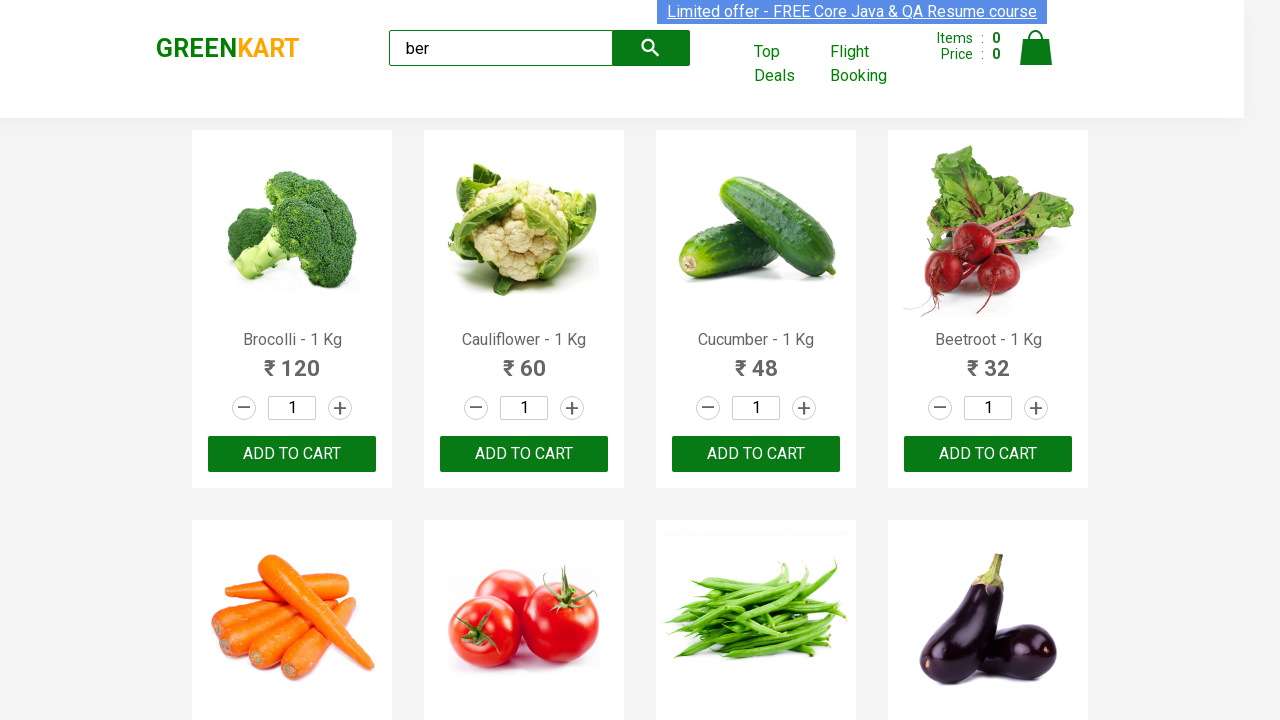

Waited for search results to load
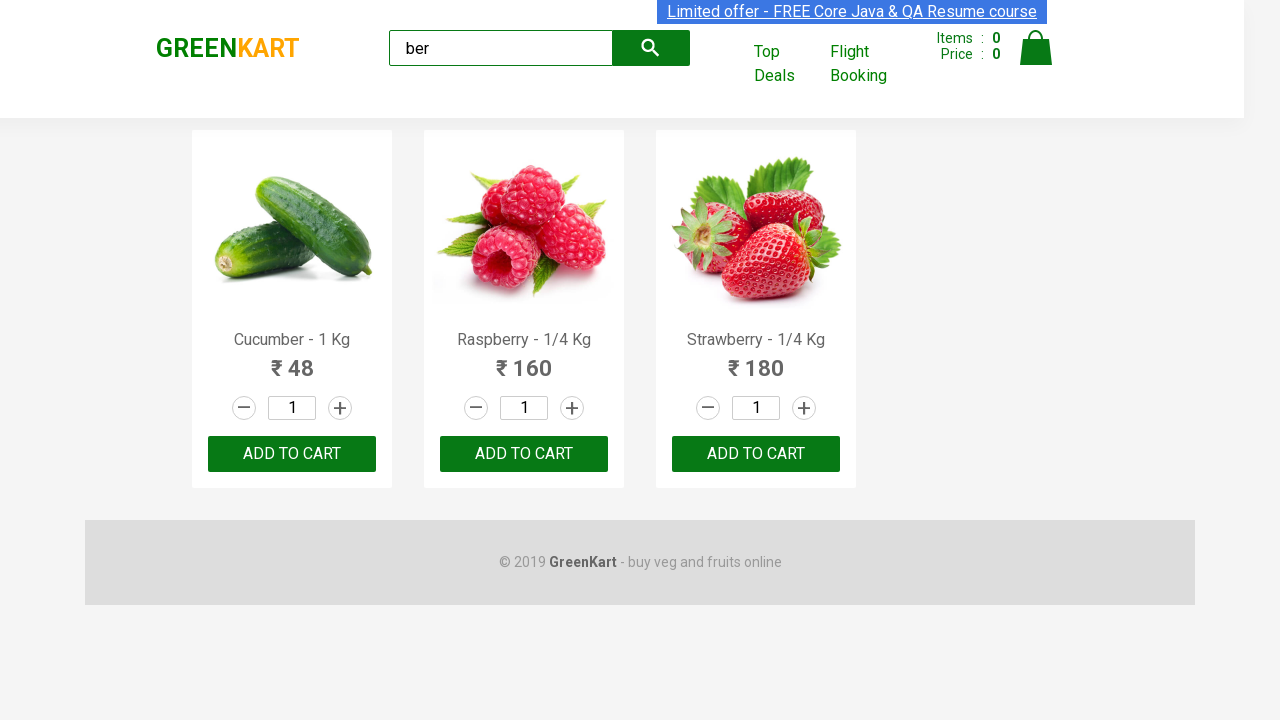

Clicked 'Add to Cart' button for a product at (292, 454) on xpath=//div[@class='product']/div/button >> nth=0
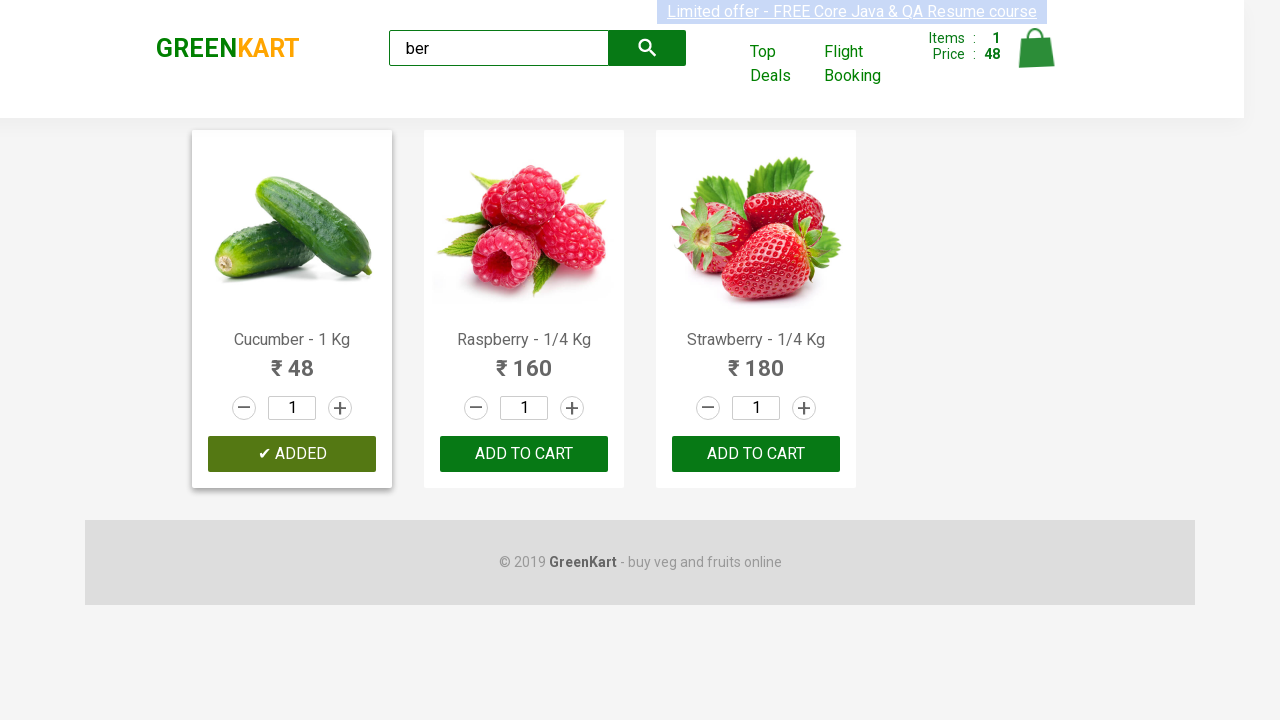

Clicked 'Add to Cart' button for a product at (524, 454) on xpath=//div[@class='product']/div/button >> nth=1
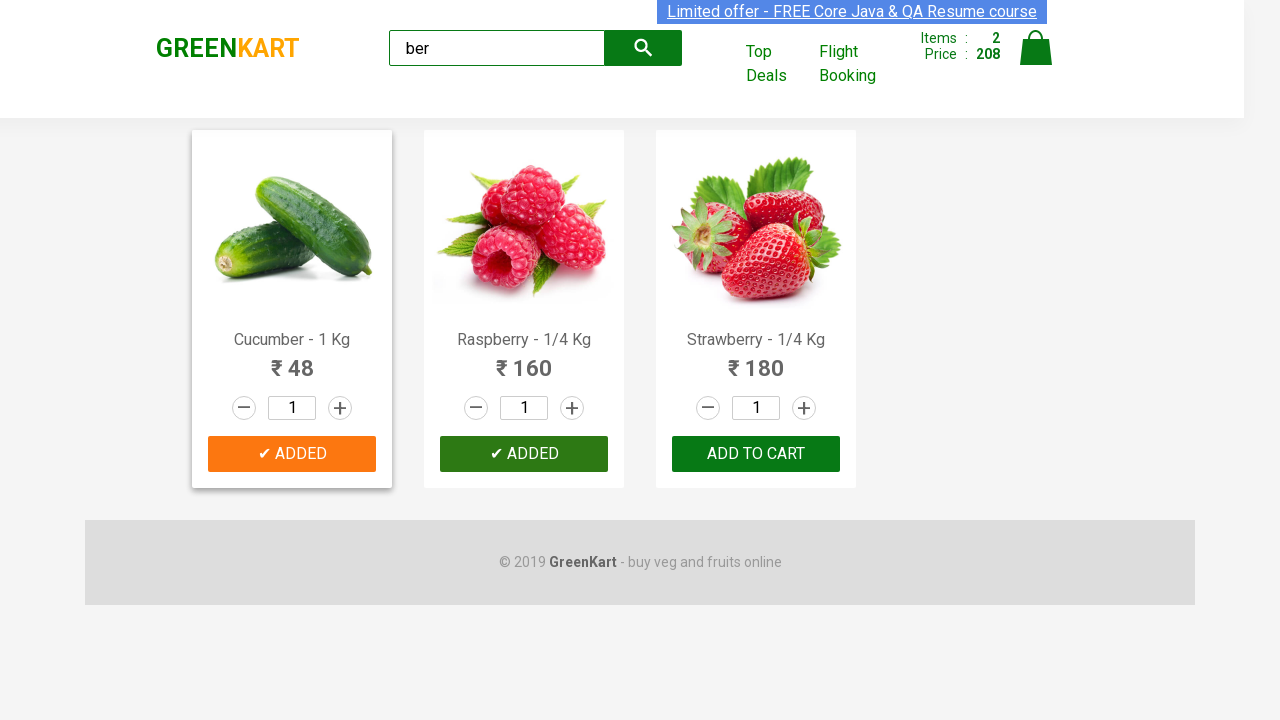

Clicked 'Add to Cart' button for a product at (756, 454) on xpath=//div[@class='product']/div/button >> nth=2
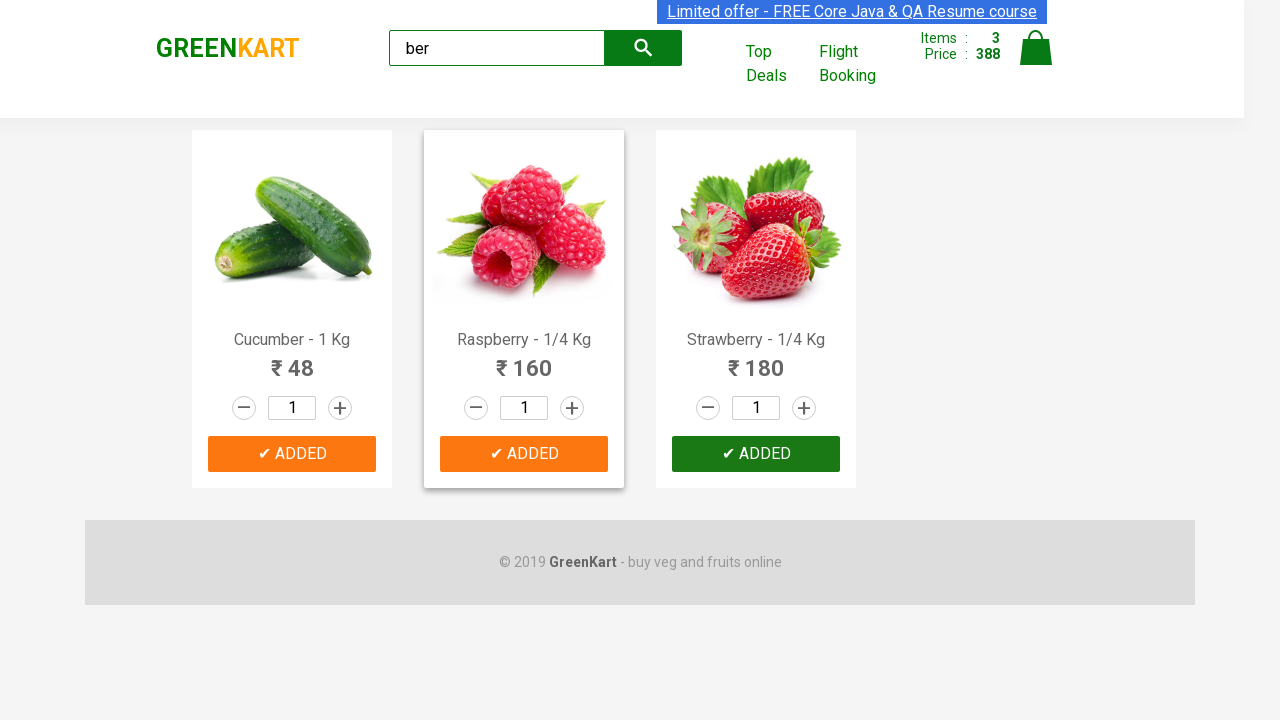

Clicked on the cart icon to view cart at (1036, 48) on xpath=//img[@alt='Cart']
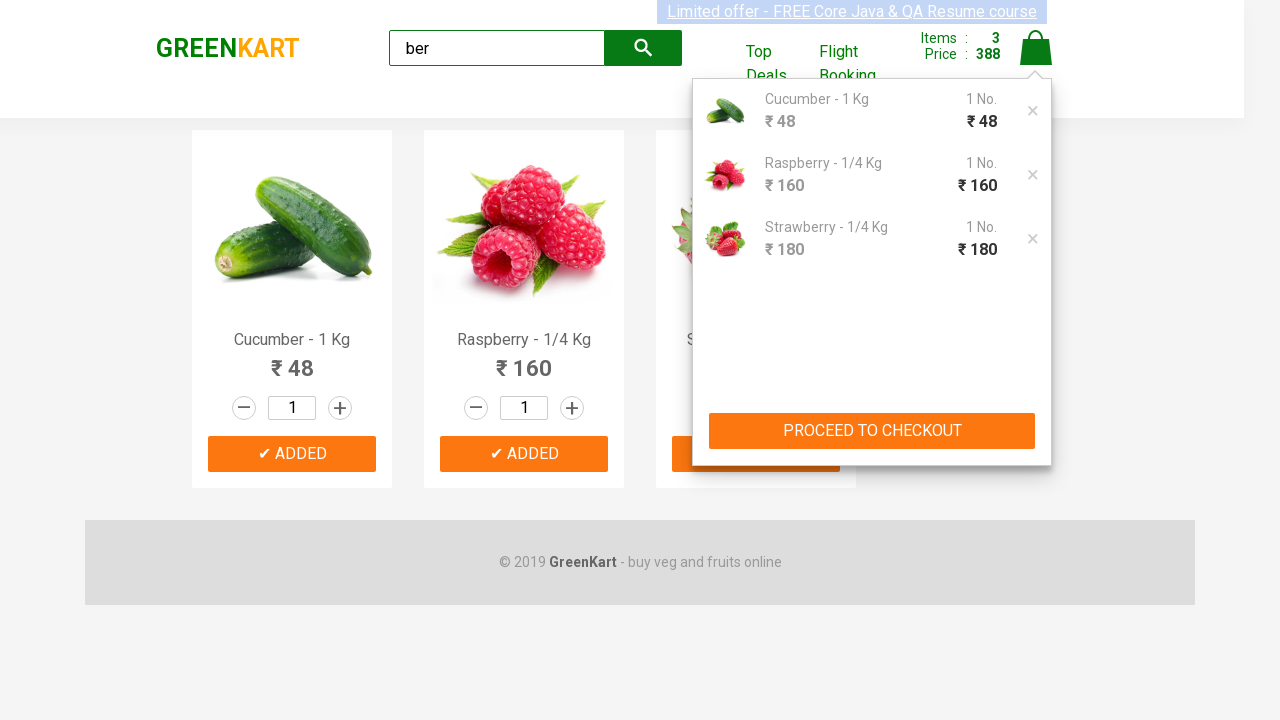

Clicked 'PROCEED TO CHECKOUT' button at (872, 431) on xpath=//button[text()='PROCEED TO CHECKOUT']
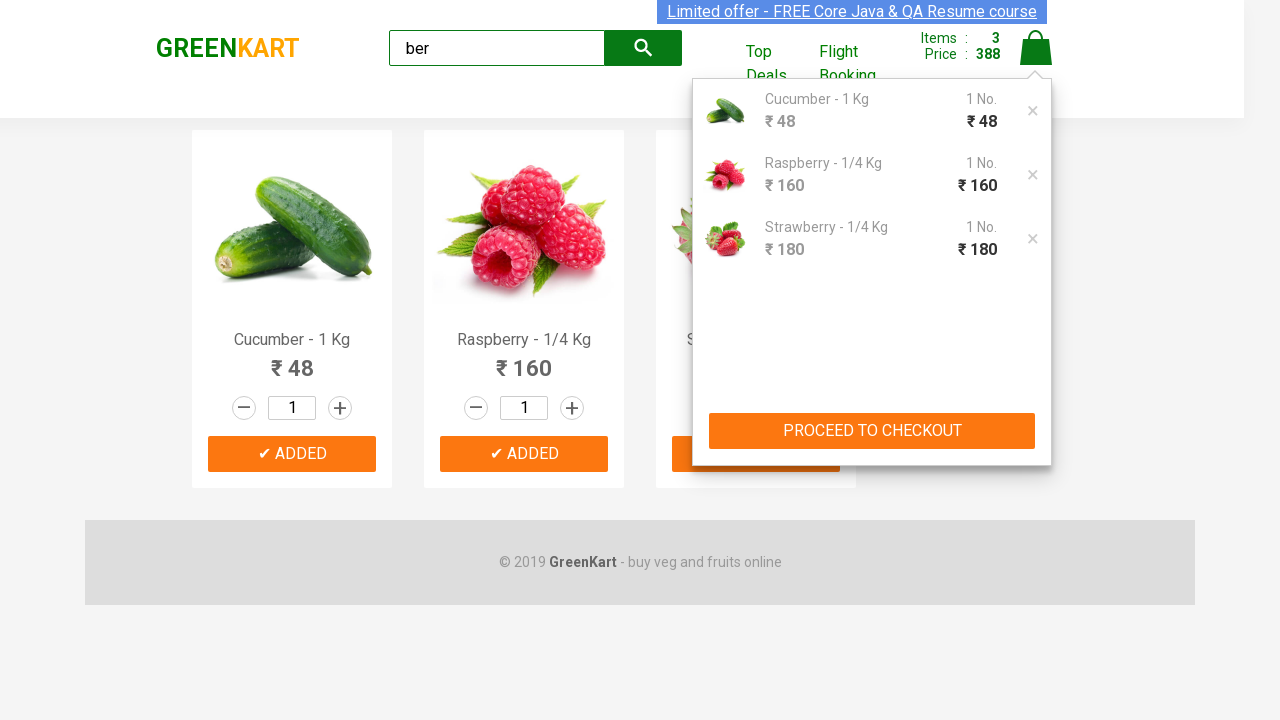

Entered promo code 'rahulshettyacademy' on .promoCode
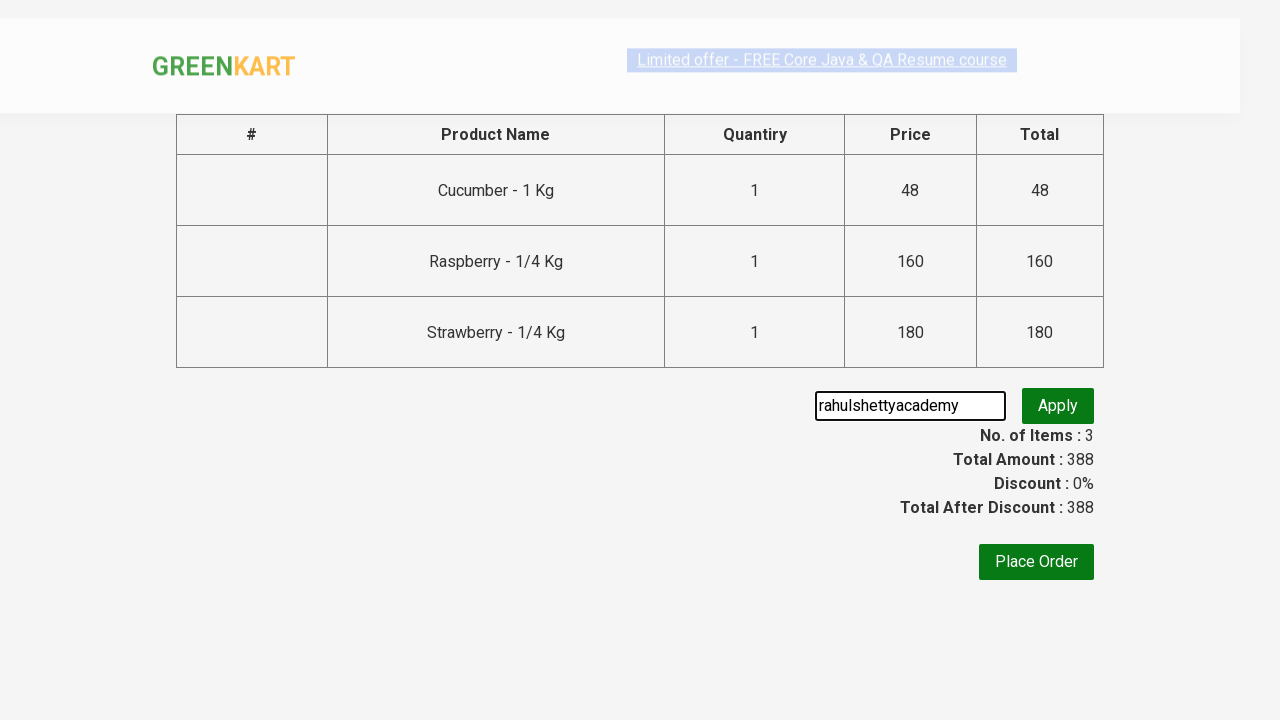

Clicked apply promo button at (1058, 406) on .promoBtn
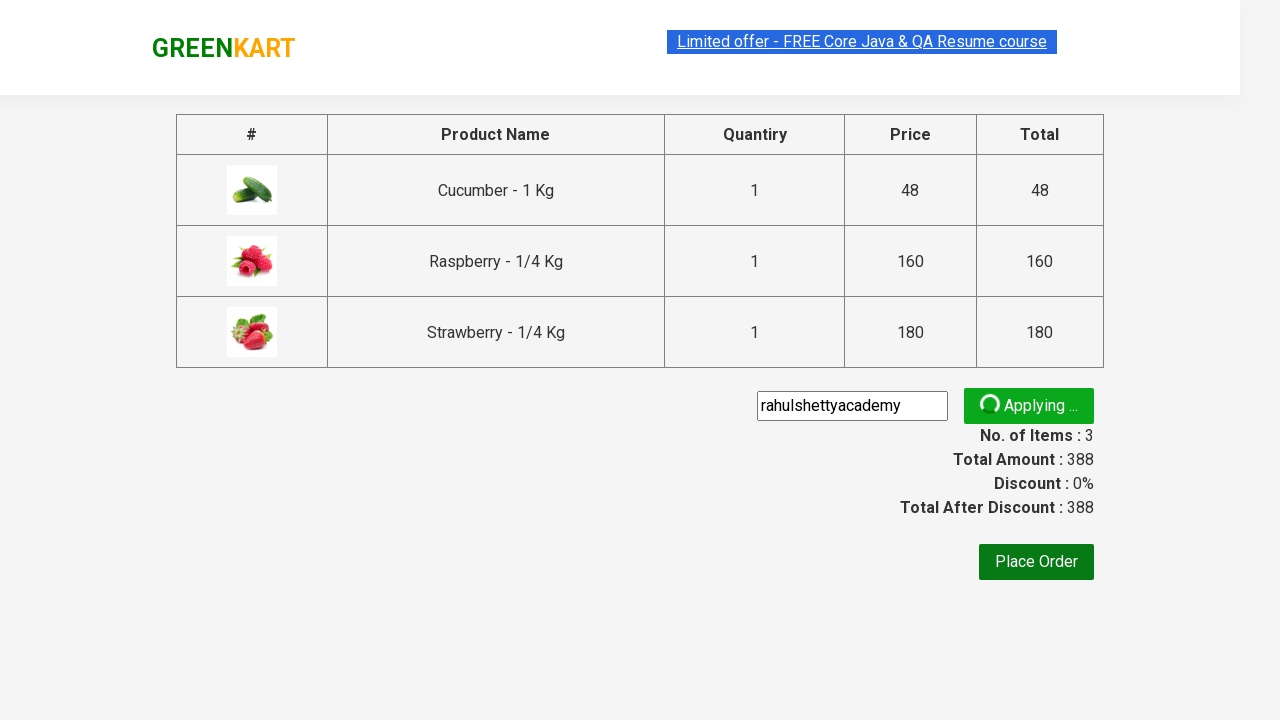

Promo information displayed after applying code
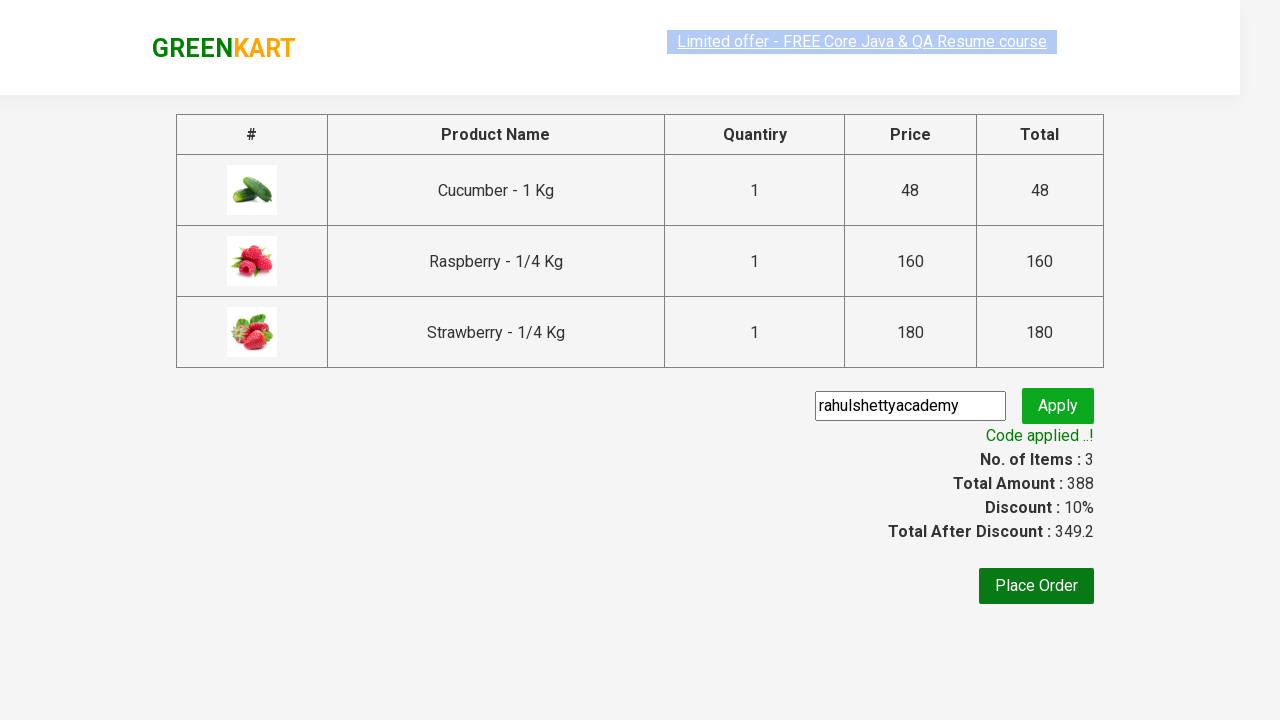

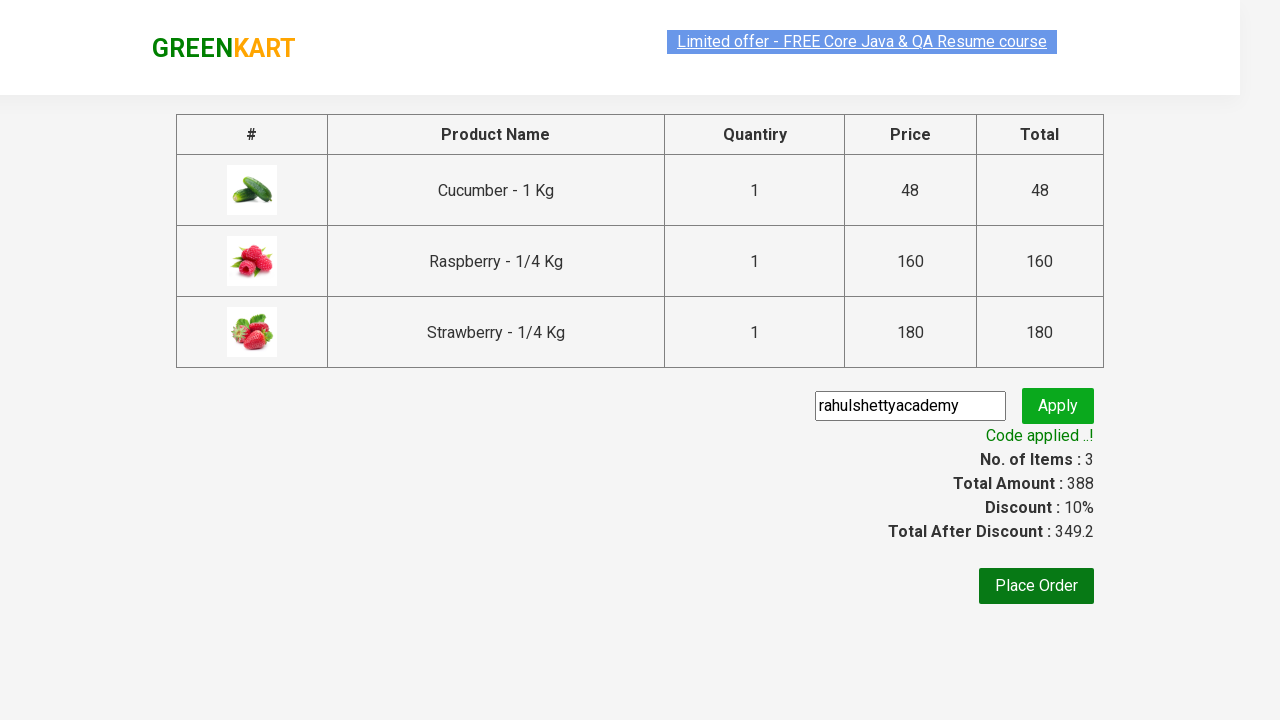